Tests dynamic controls by clicking Remove button, verifying "It's gone!" message appears, clicking Add button, and verifying "It's back!" message appears

Starting URL: https://the-internet.herokuapp.com/dynamic_controls

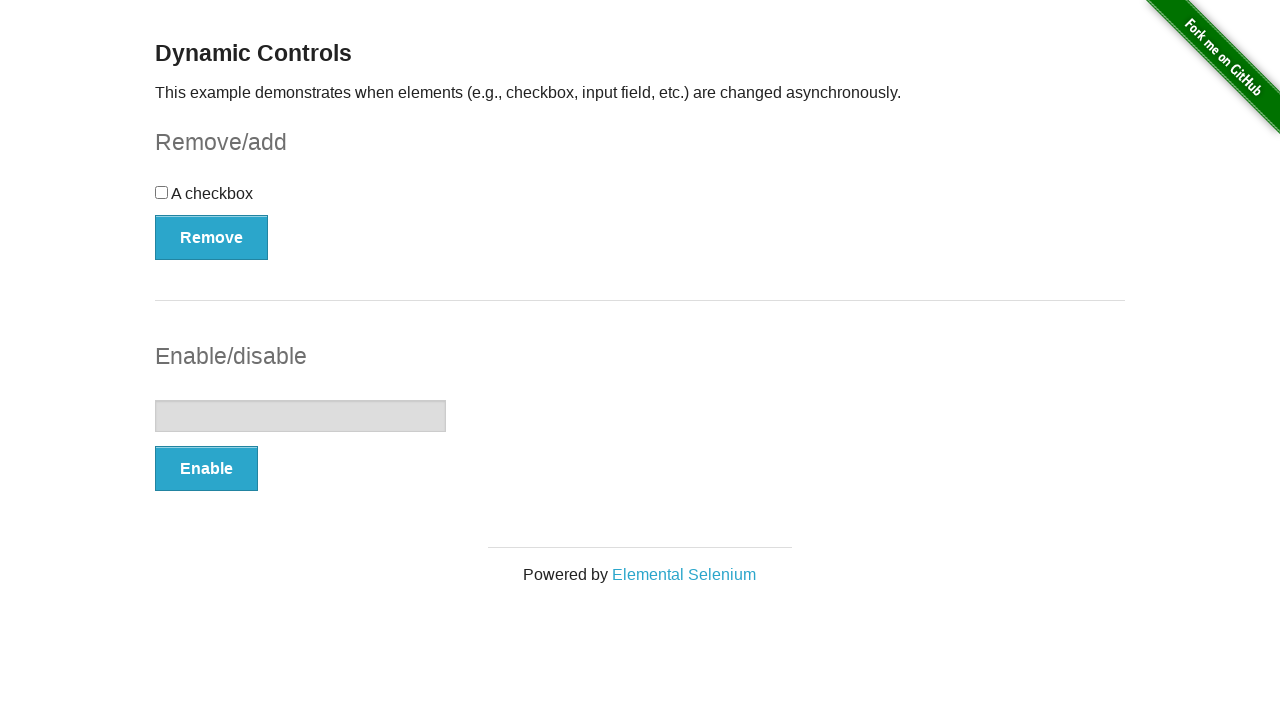

Navigated to dynamic controls page
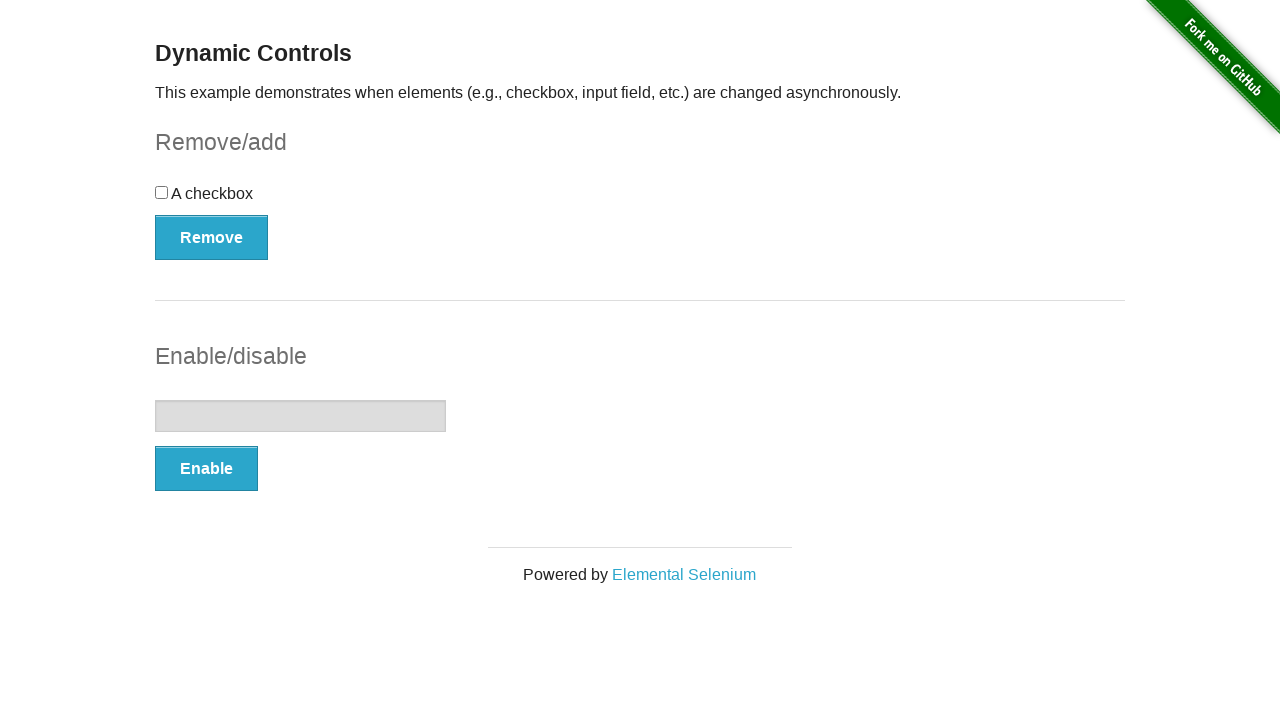

Clicked Remove button at (212, 237) on xpath=//button[@onclick='swapCheckbox()']
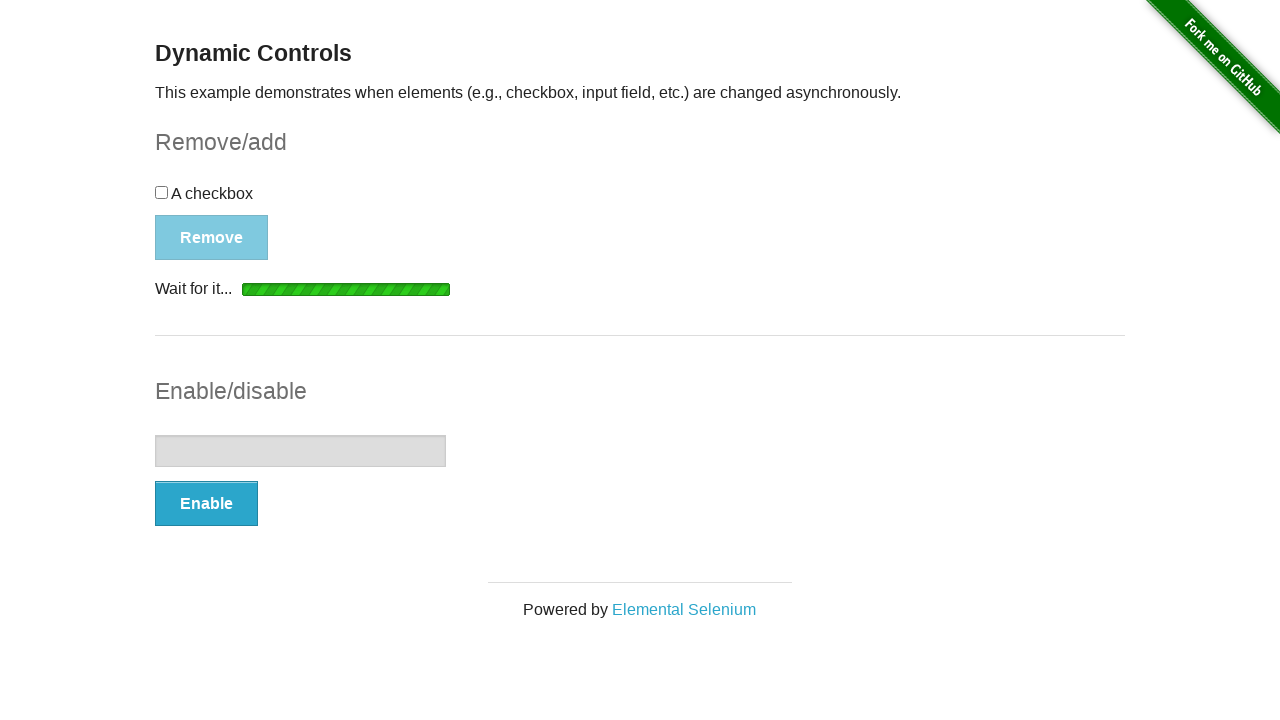

Message element became visible
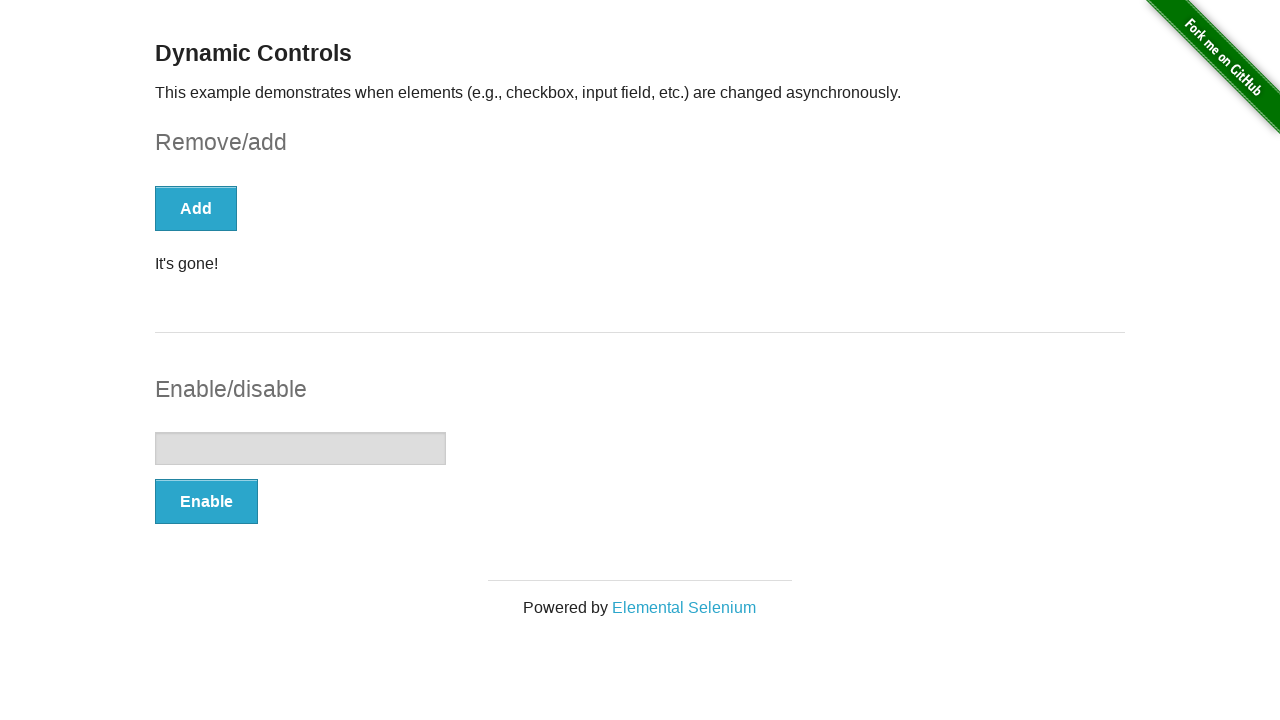

Verified 'It's gone!' message is displayed
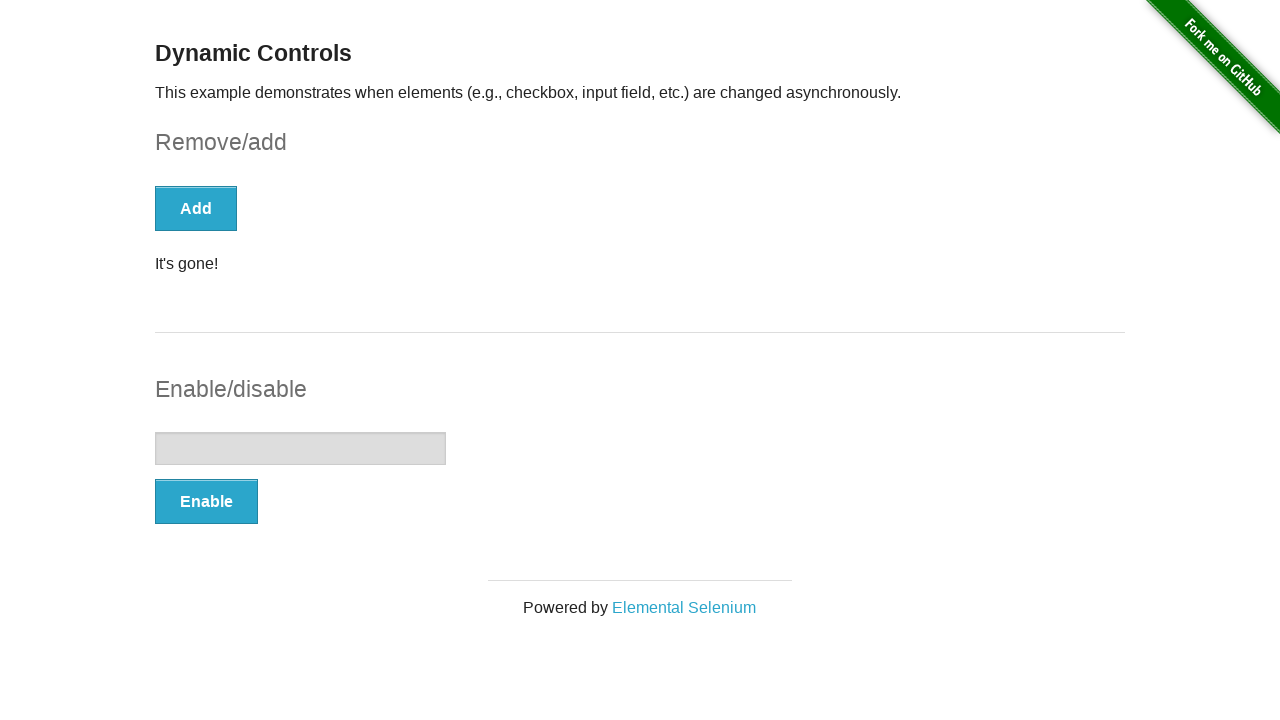

Clicked Add button at (196, 208) on xpath=//button[@onclick='swapCheckbox()']
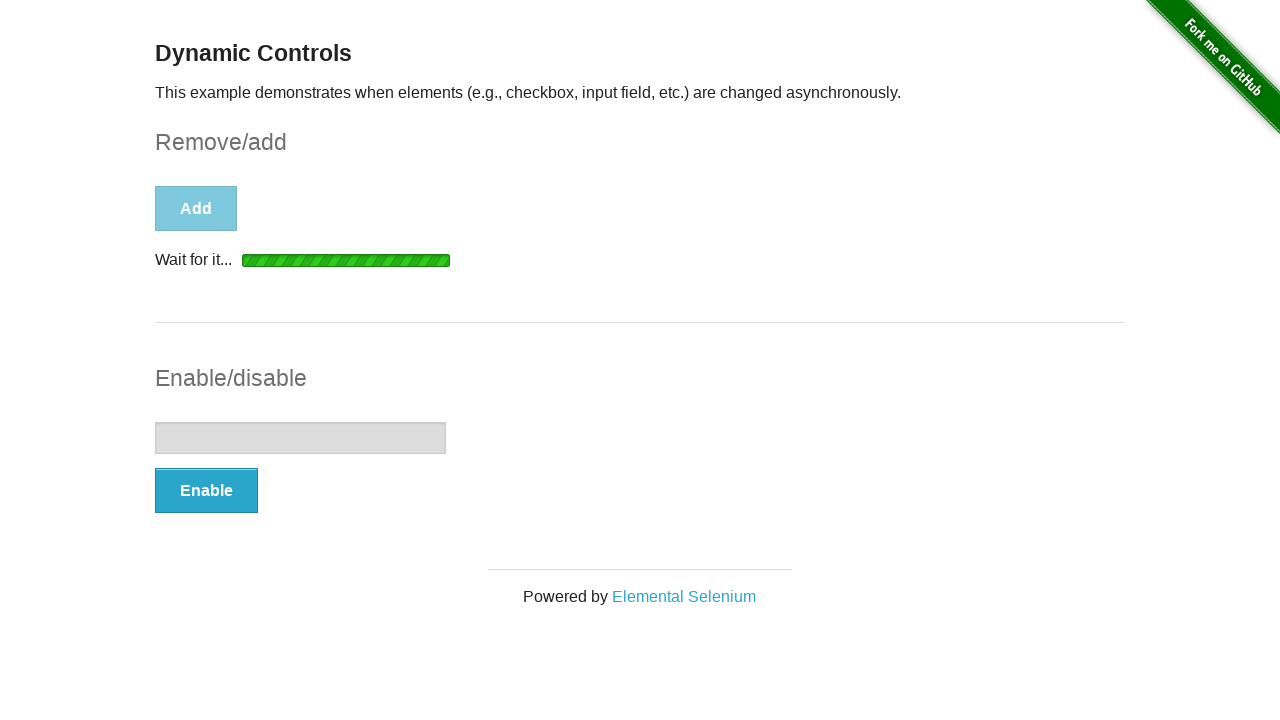

Message element became visible again
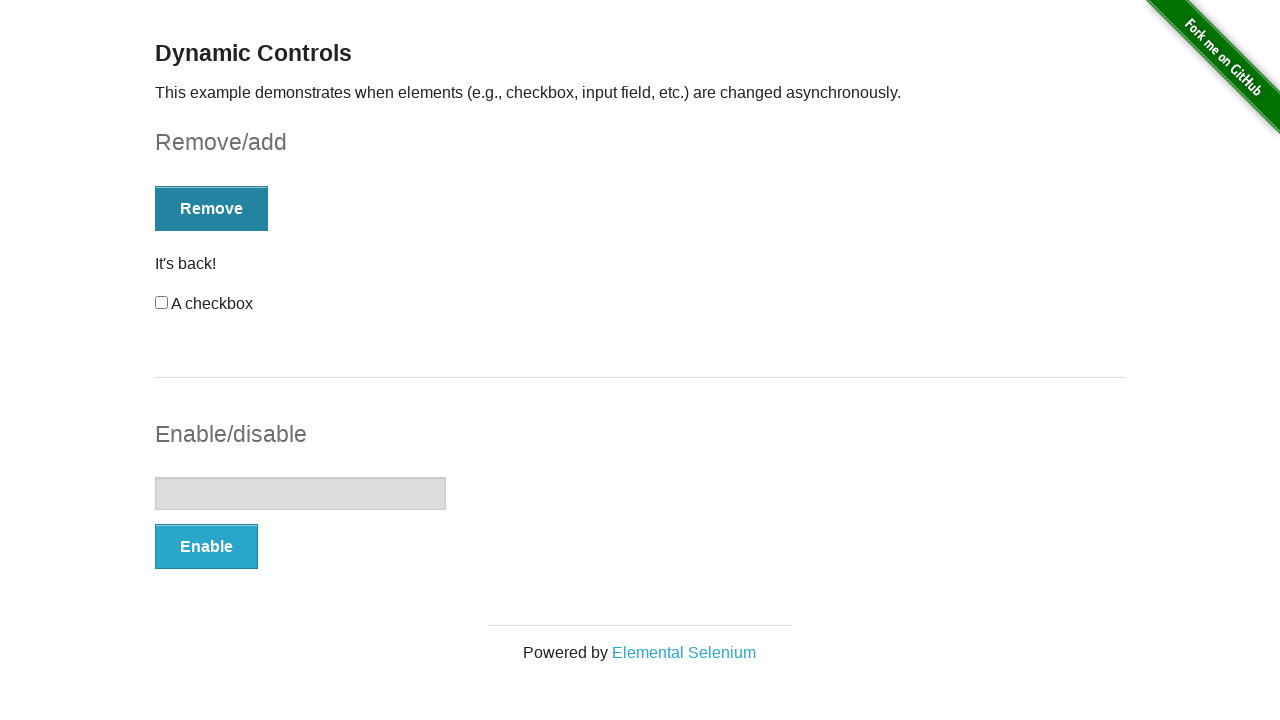

Verified 'It's back!' message is displayed
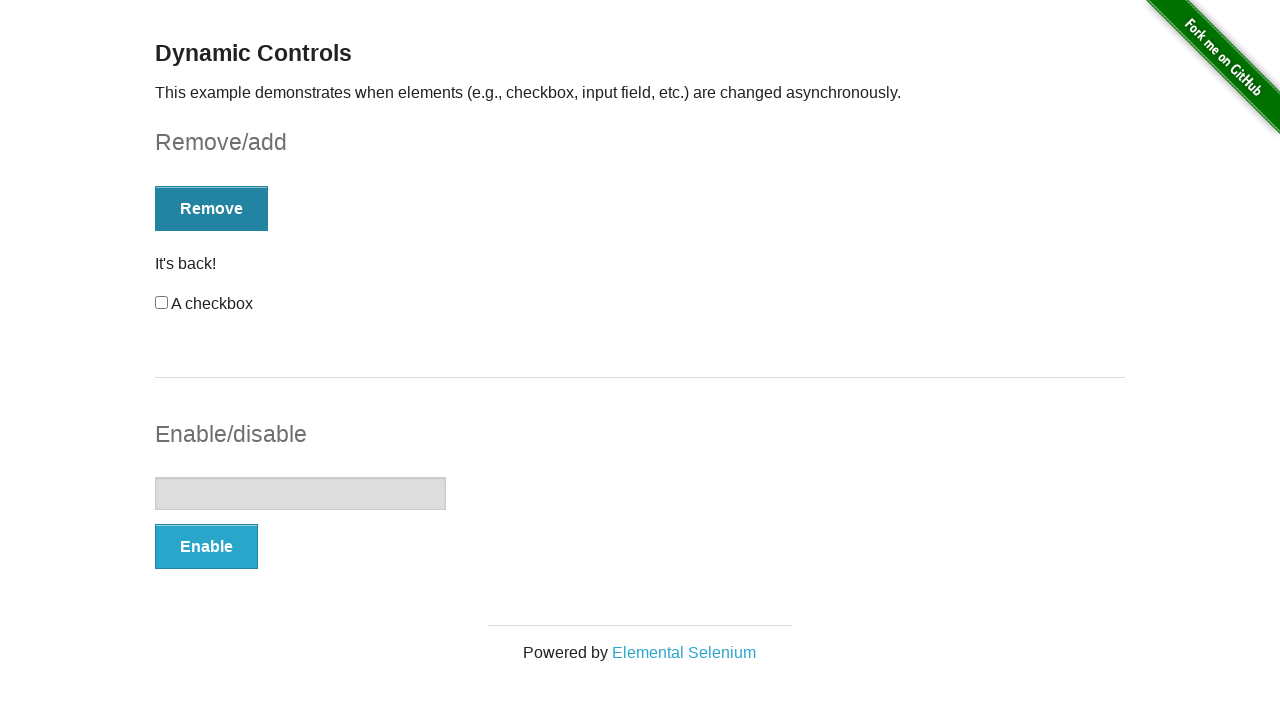

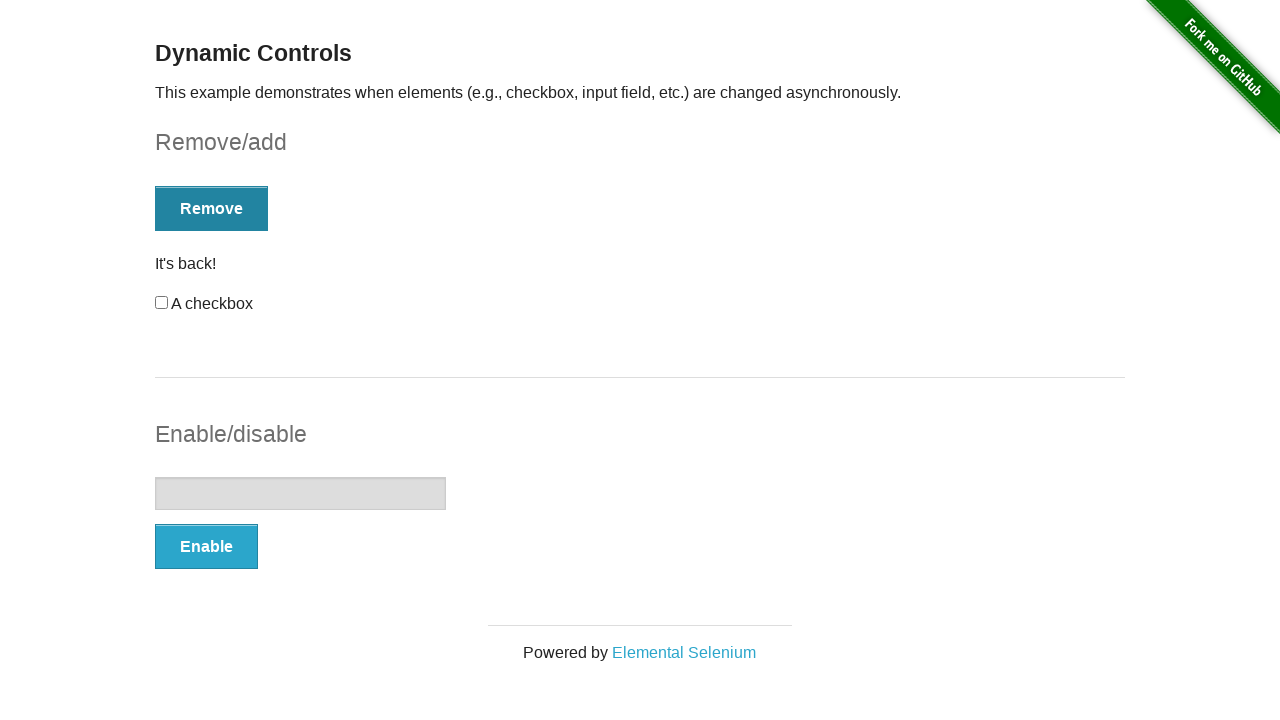